Tests dropdown menu functionality by selecting different options from a dropdown

Starting URL: https://the-internet.herokuapp.com/

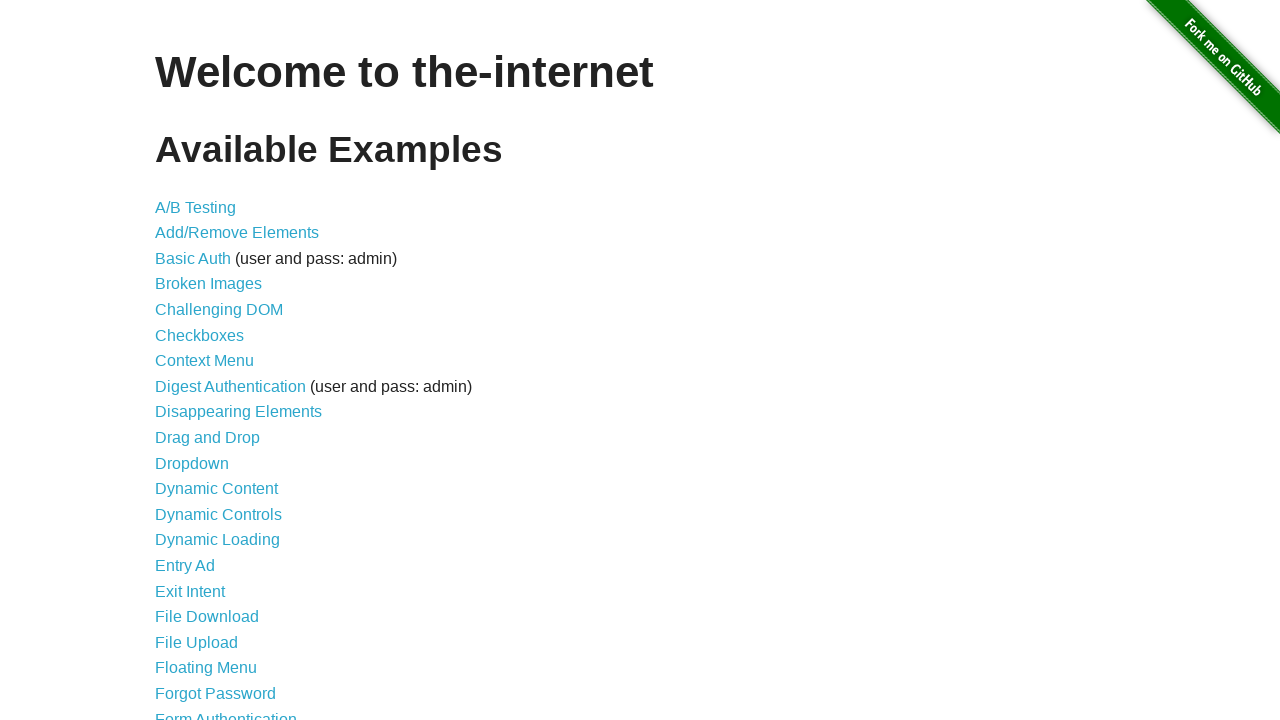

Clicked on Dropdown link at (192, 463) on a:text('Dropdown')
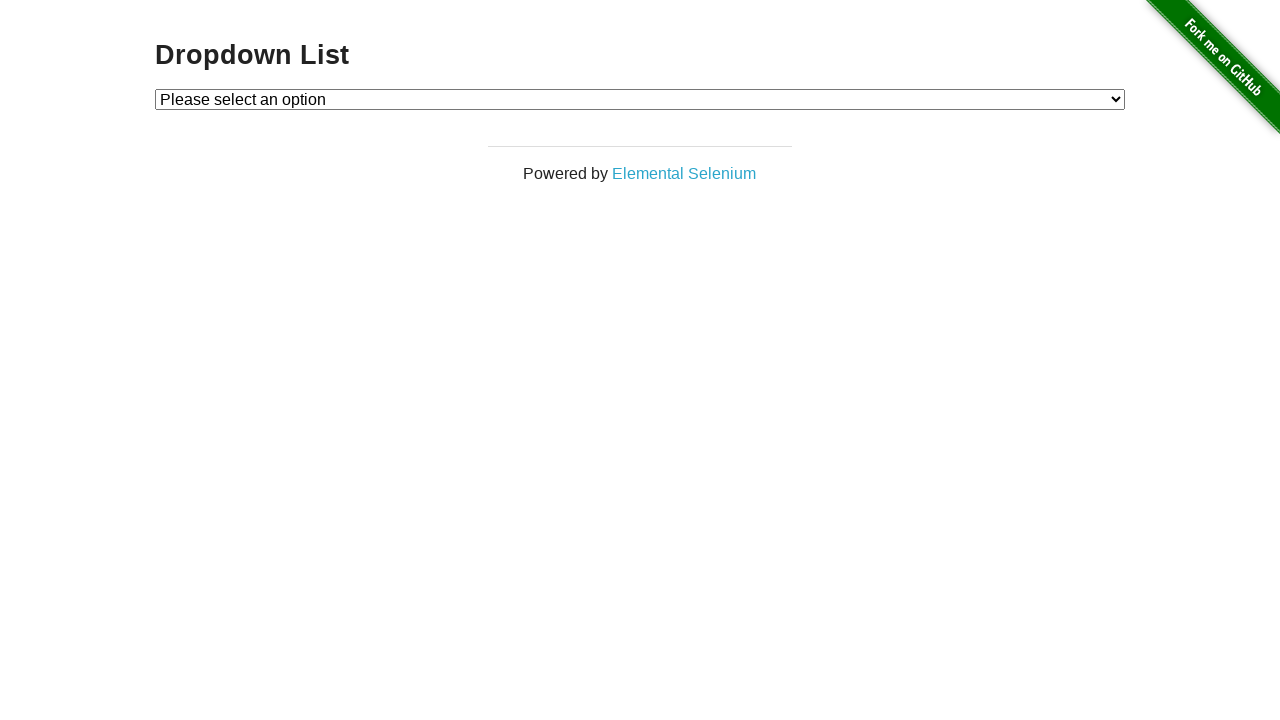

Located dropdown menu element
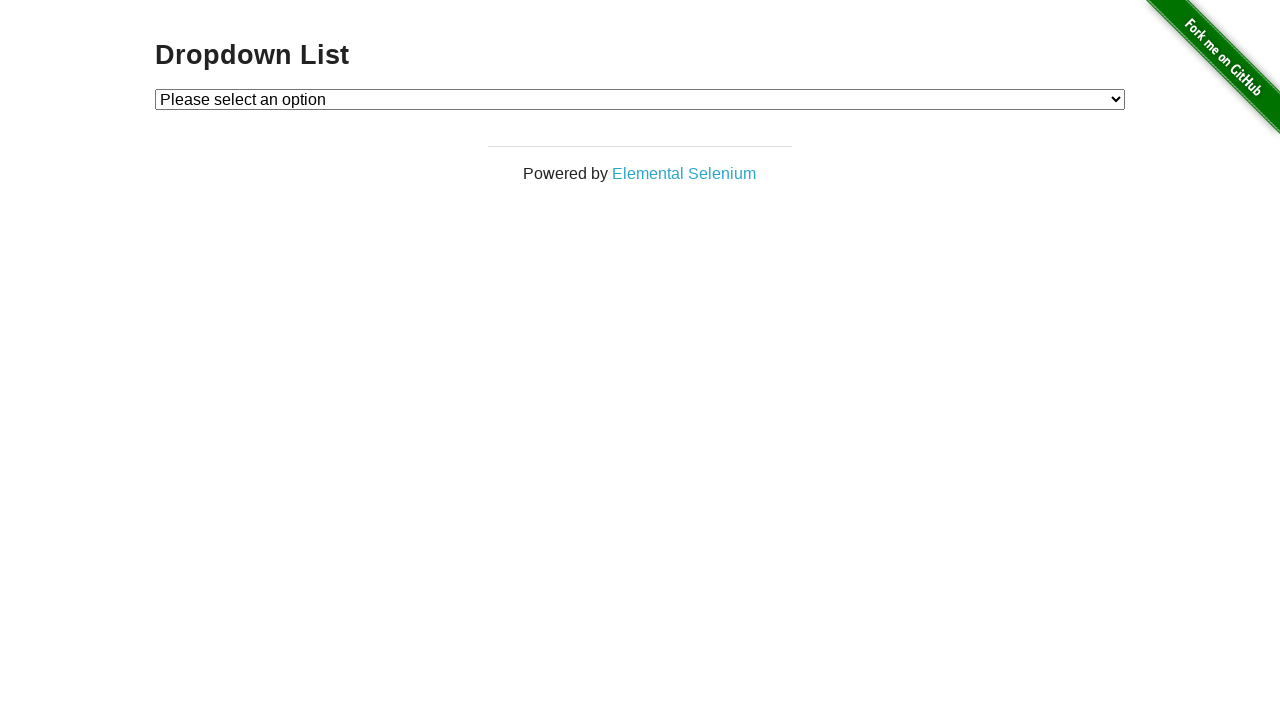

Clicked to open dropdown menu at (640, 99) on #dropdown
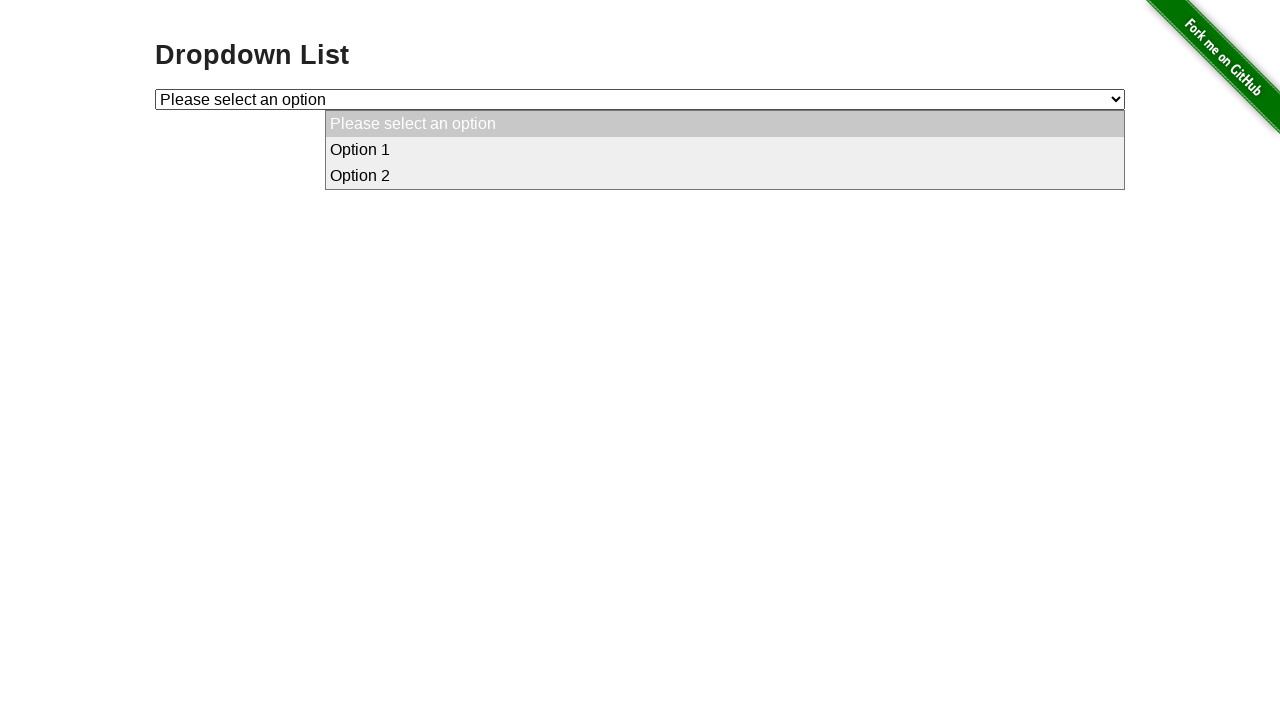

Selected Option 1 from dropdown on #dropdown
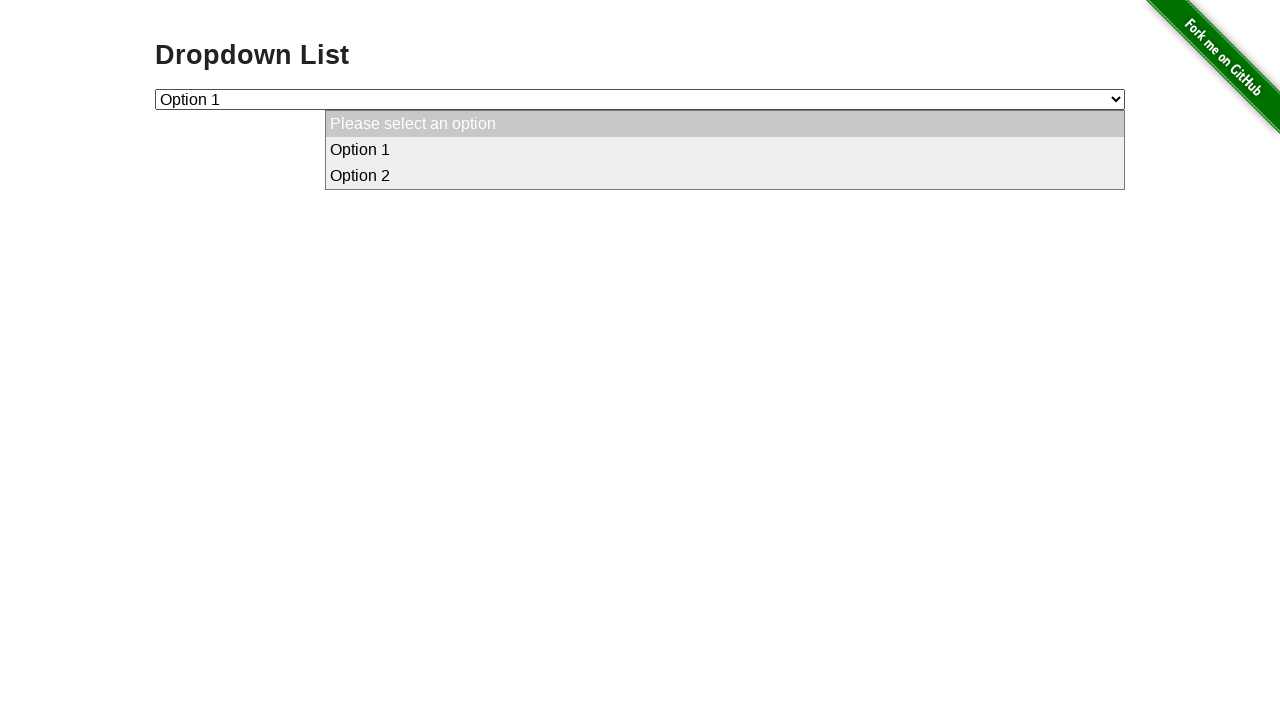

Selected Option 2 from dropdown on #dropdown
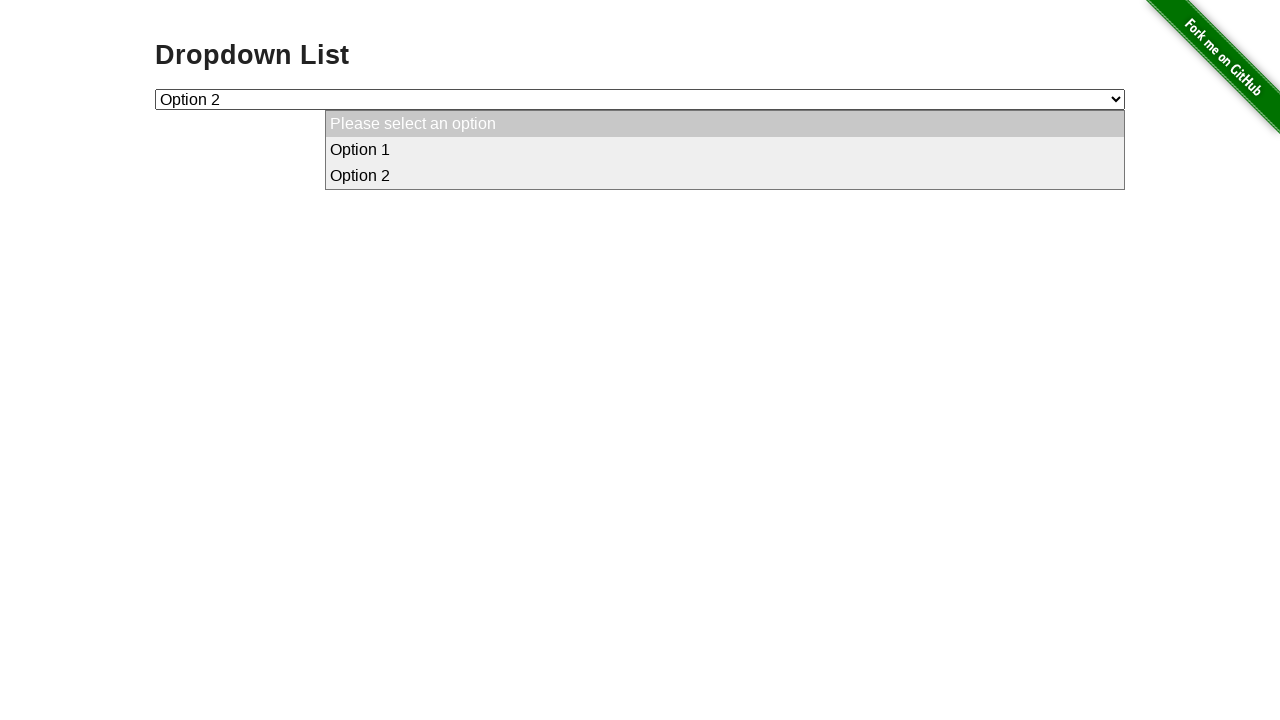

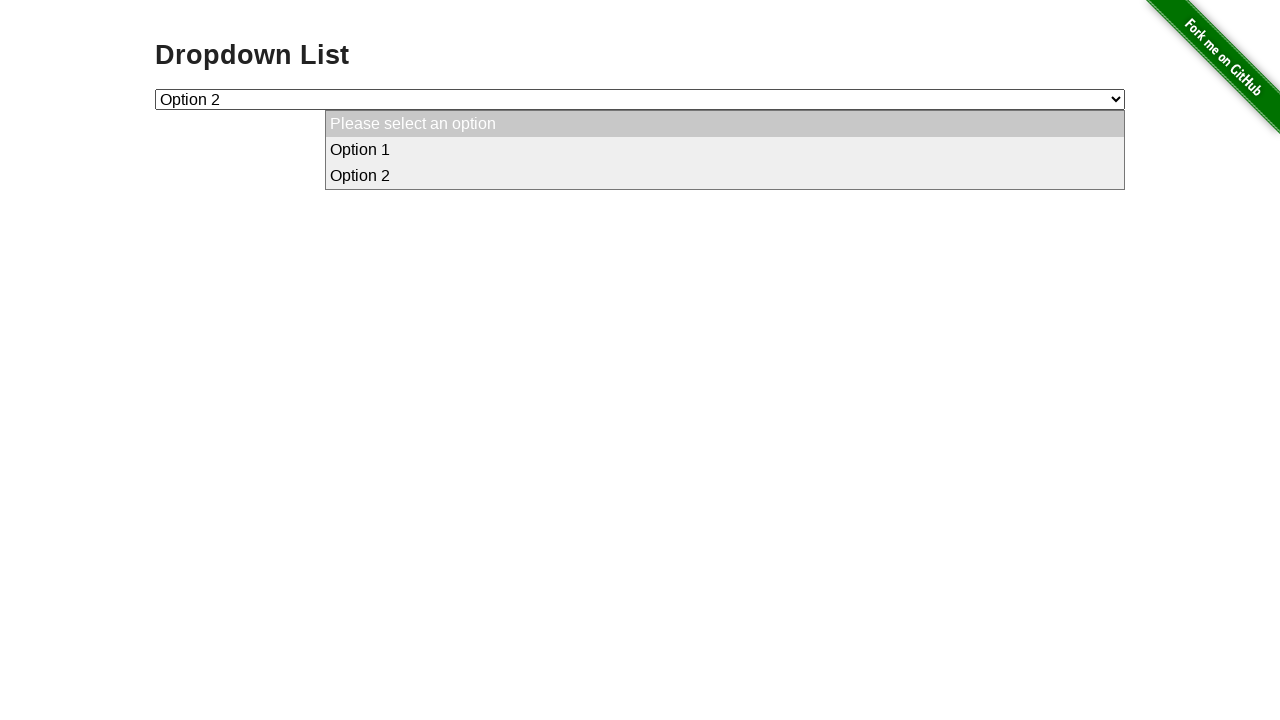